Tests that edits are saved when the input field loses focus (blur event)

Starting URL: https://demo.playwright.dev/todomvc

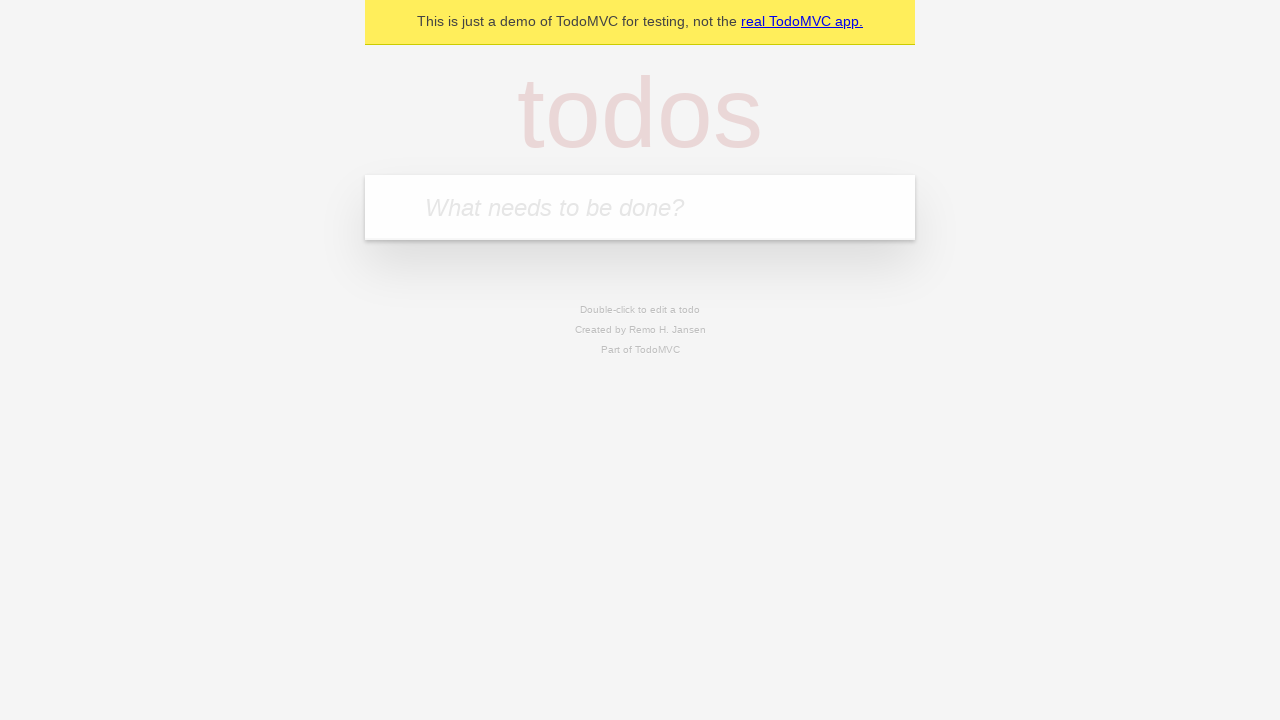

Filled new todo input with 'buy some cheese' on .new-todo
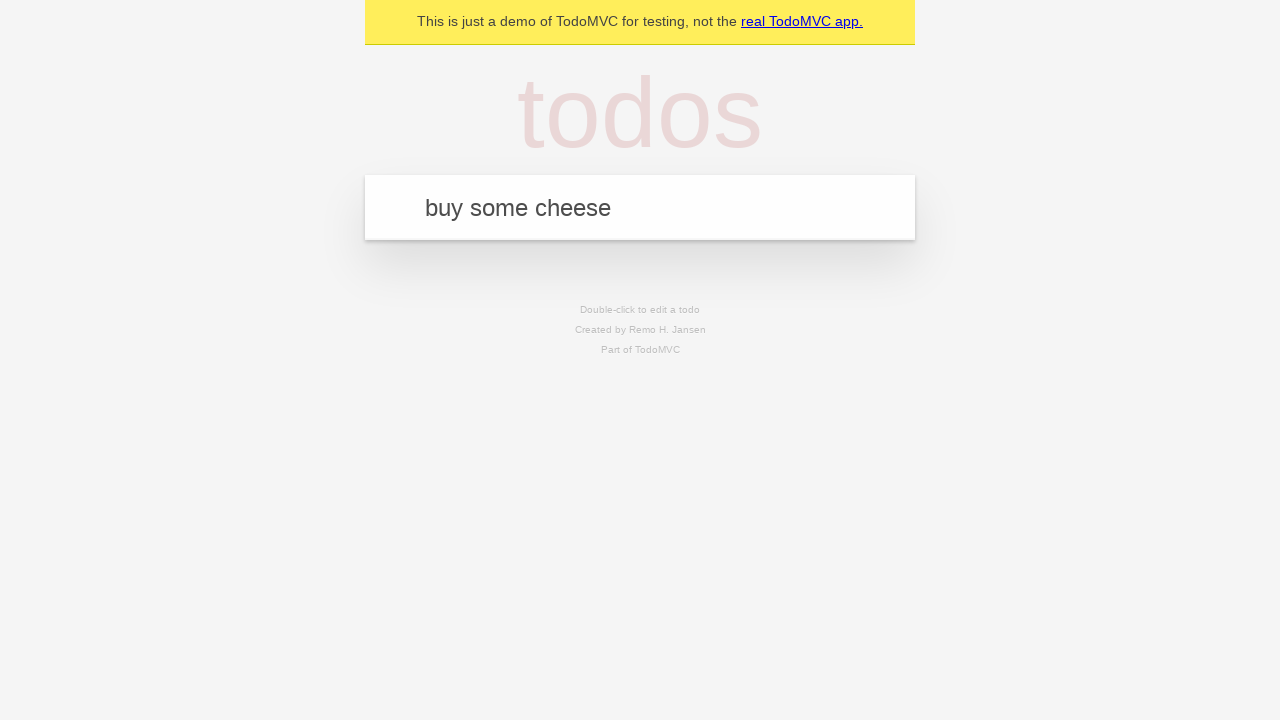

Pressed Enter to create first todo on .new-todo
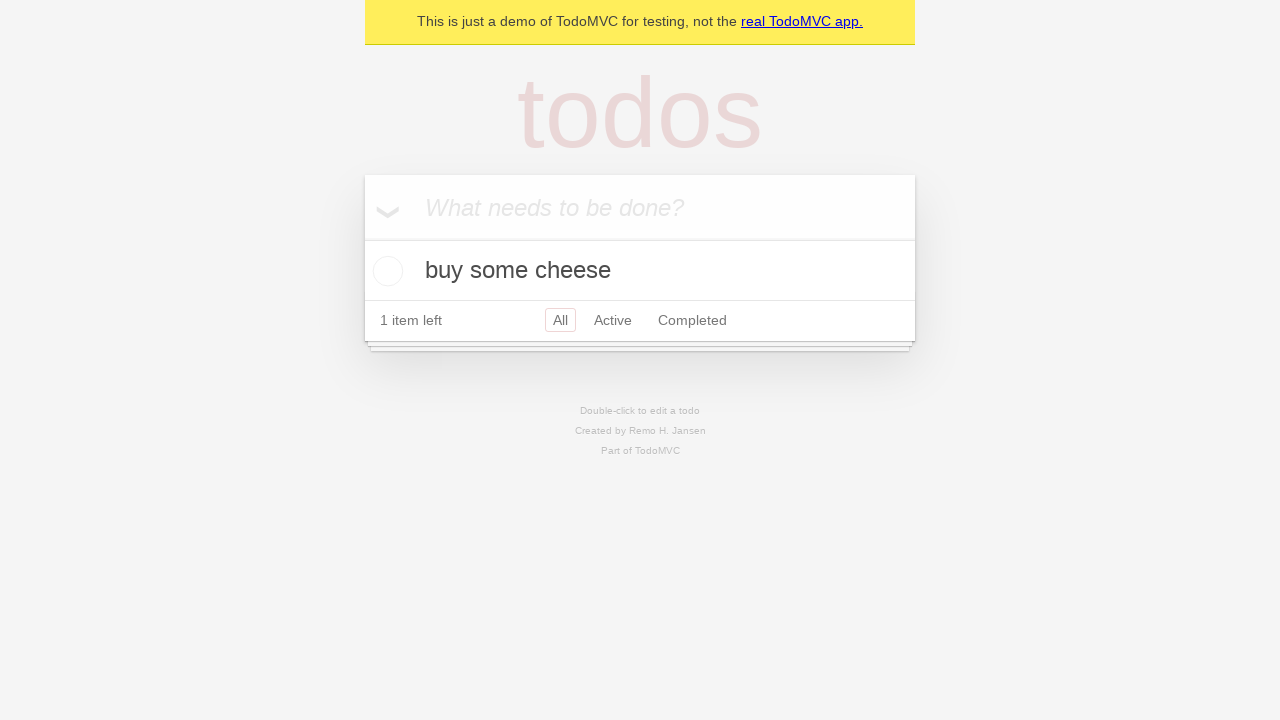

Filled new todo input with 'feed the cat' on .new-todo
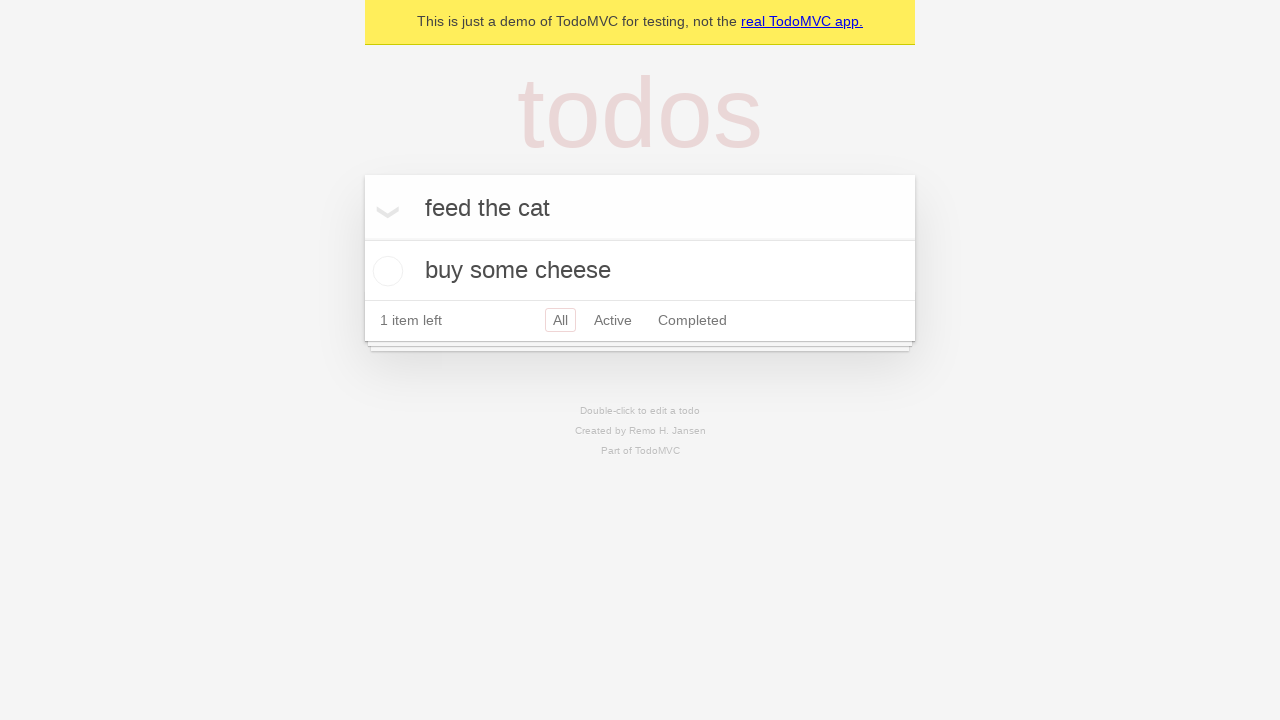

Pressed Enter to create second todo on .new-todo
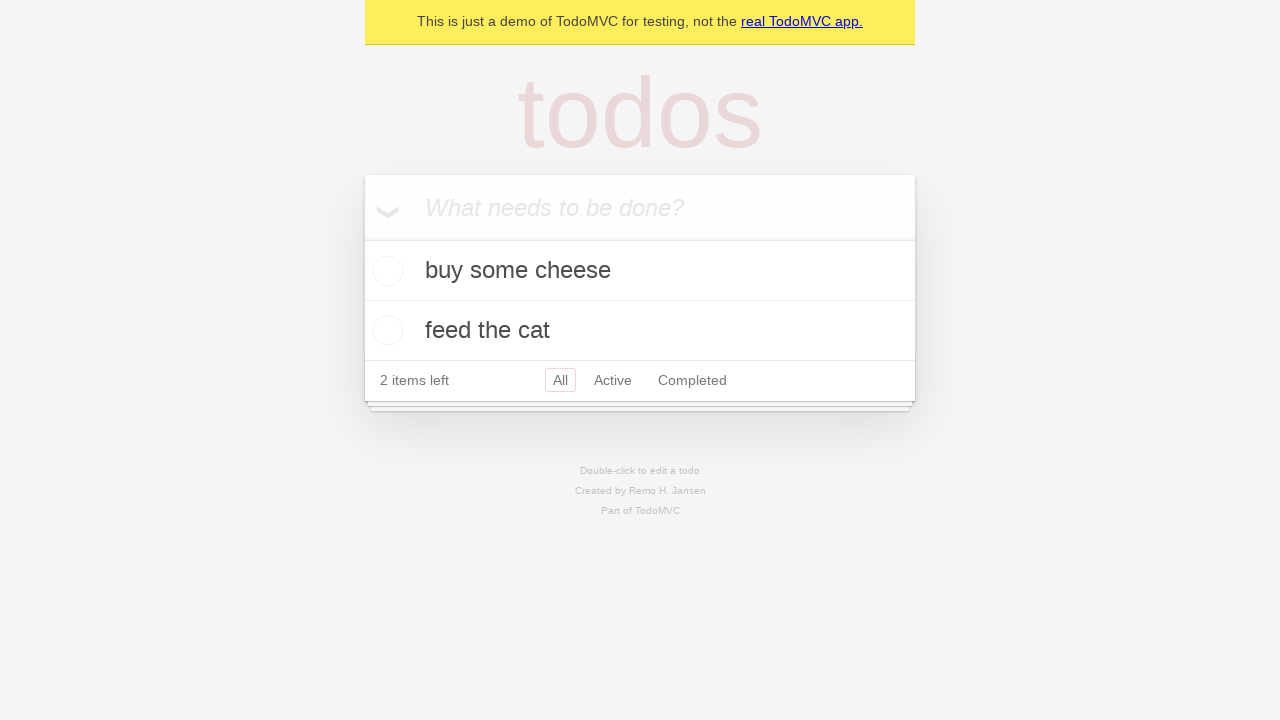

Filled new todo input with 'book a doctors appointment' on .new-todo
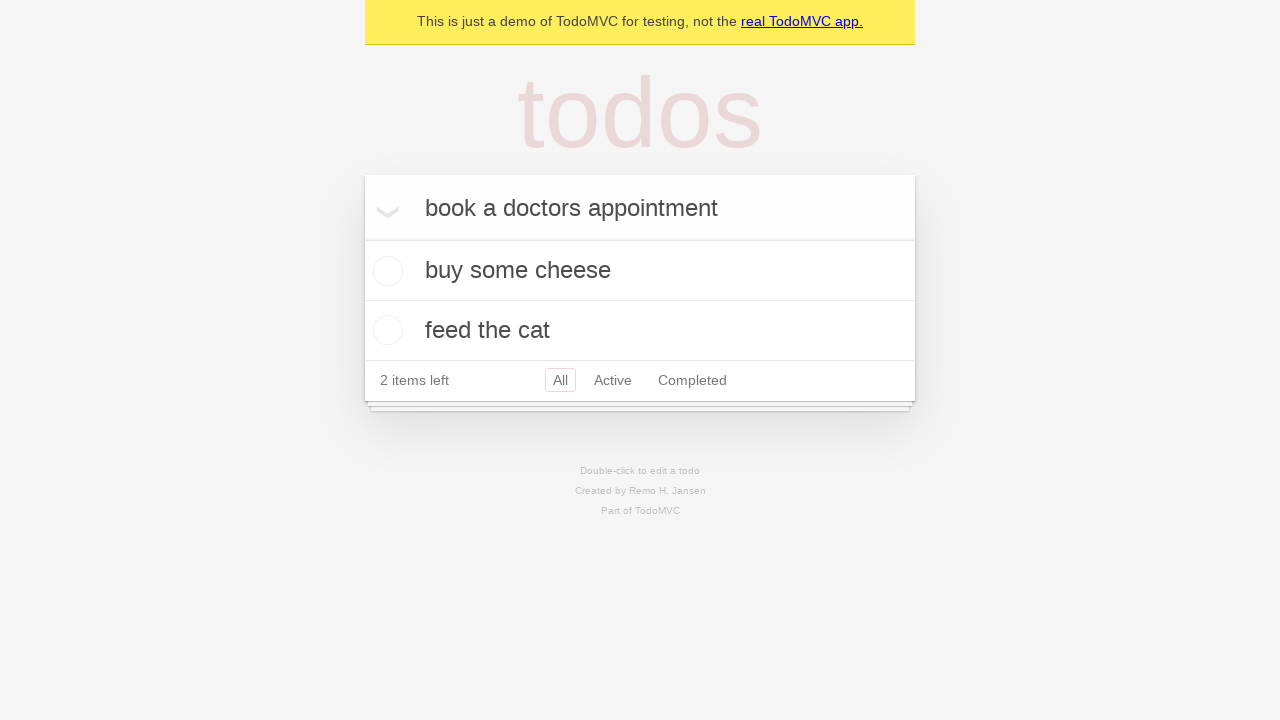

Pressed Enter to create third todo on .new-todo
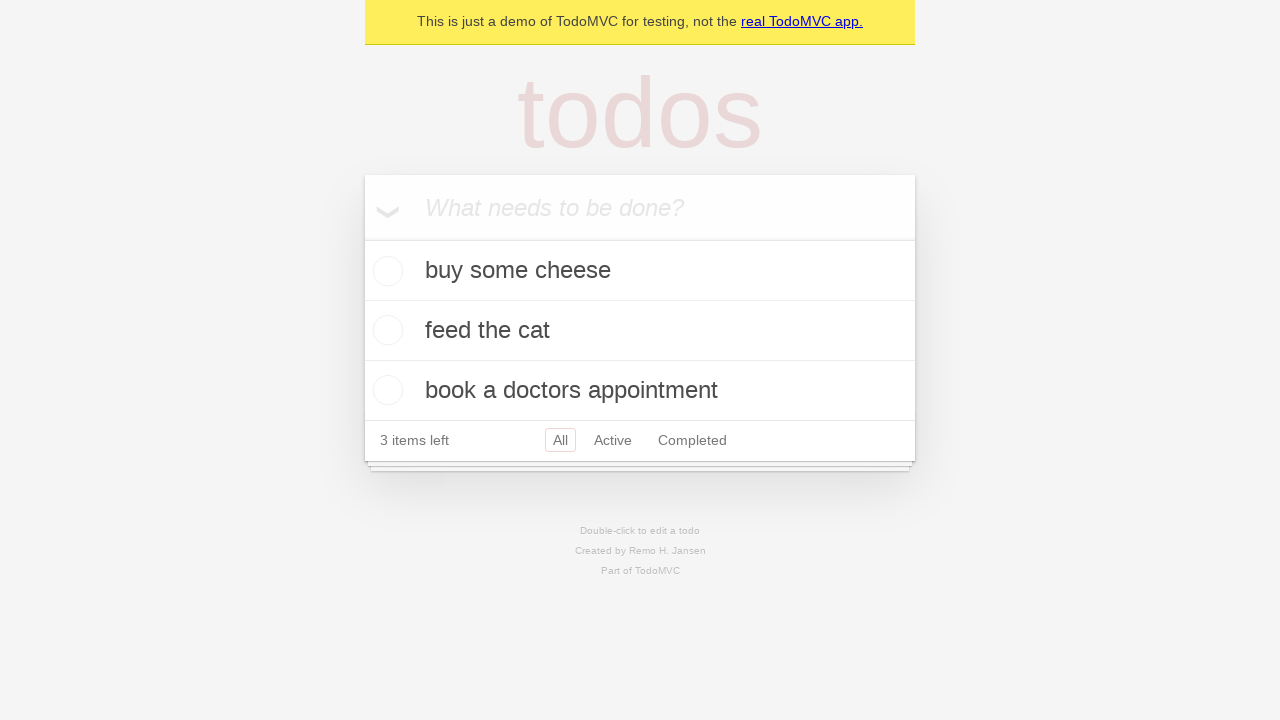

Double-clicked second todo to enter edit mode at (640, 331) on .todo-list li >> nth=1
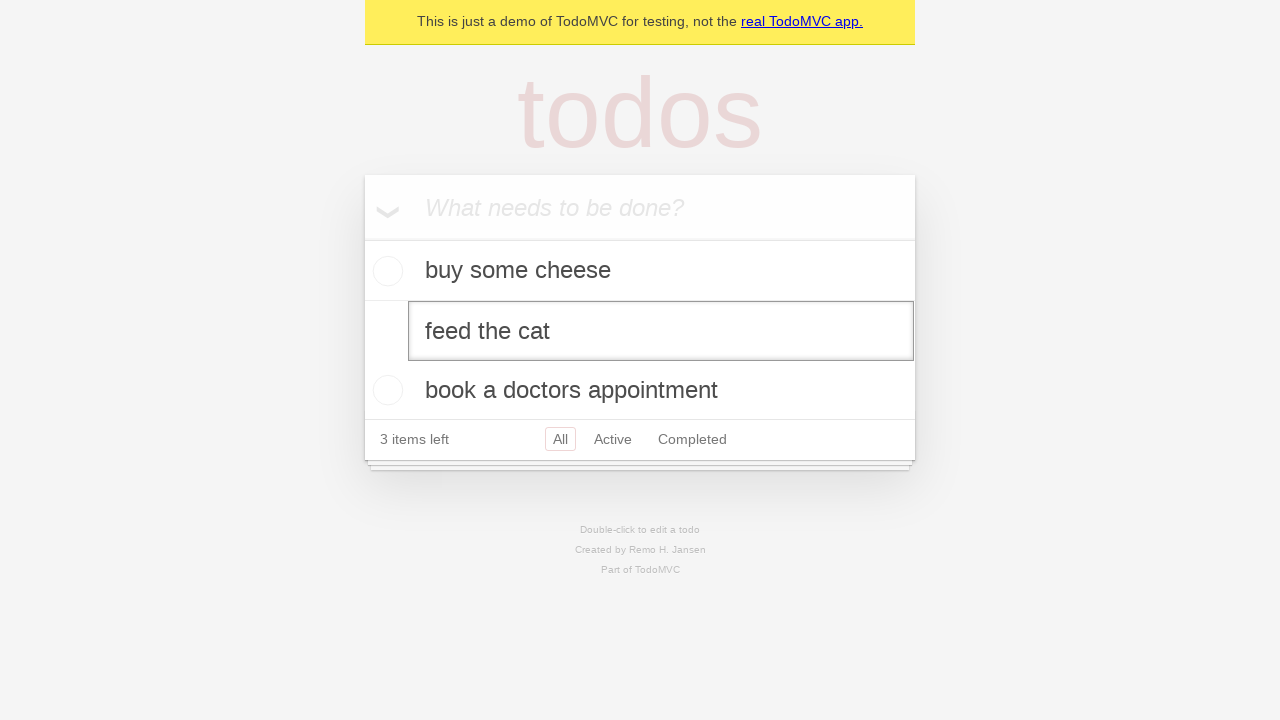

Filled edit field with 'buy some sausages' on .todo-list li >> nth=1 >> .edit
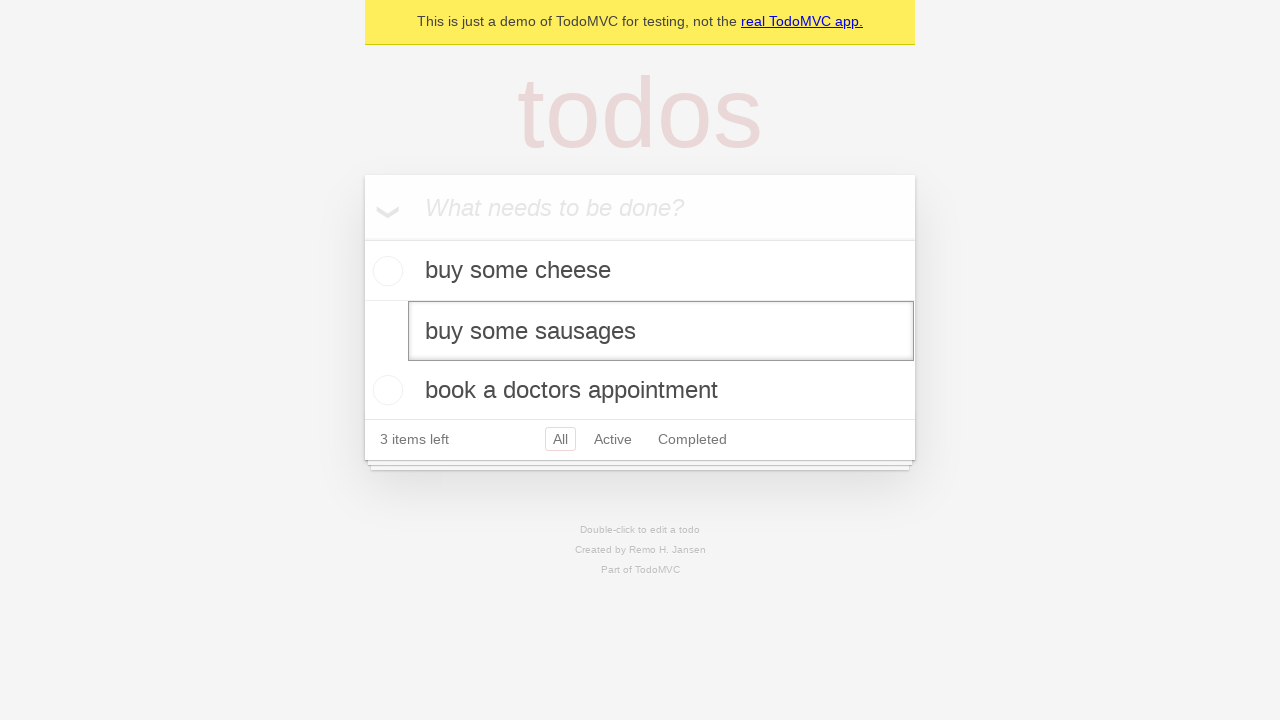

Triggered blur event on edit field to save changes
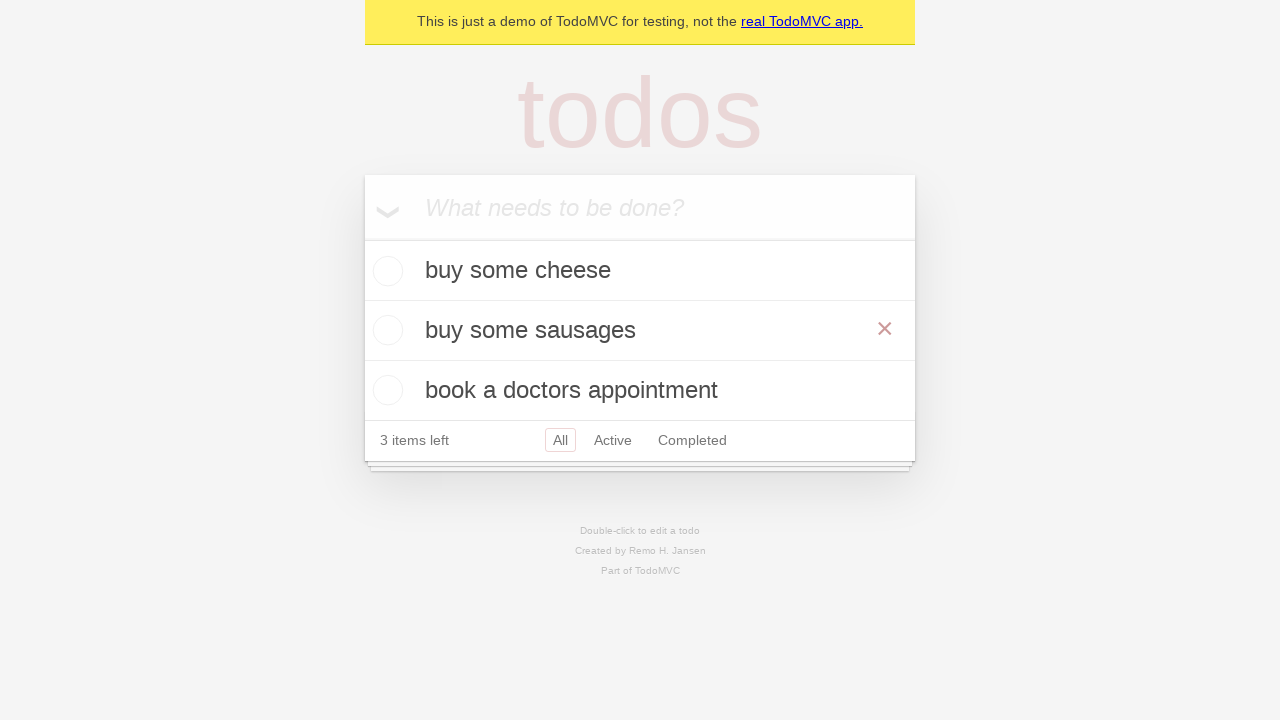

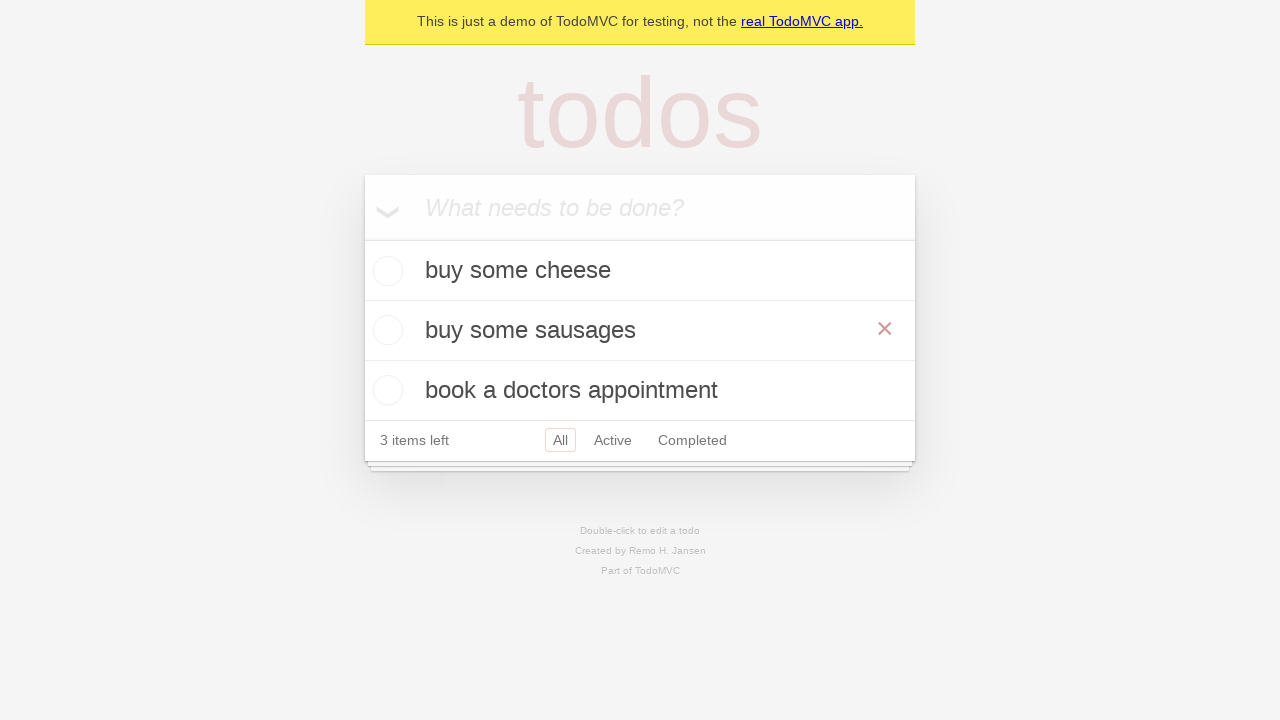